Searches for "pycon" on the Python.org website by filling the search field and submitting the search

Starting URL: http://www.python.org

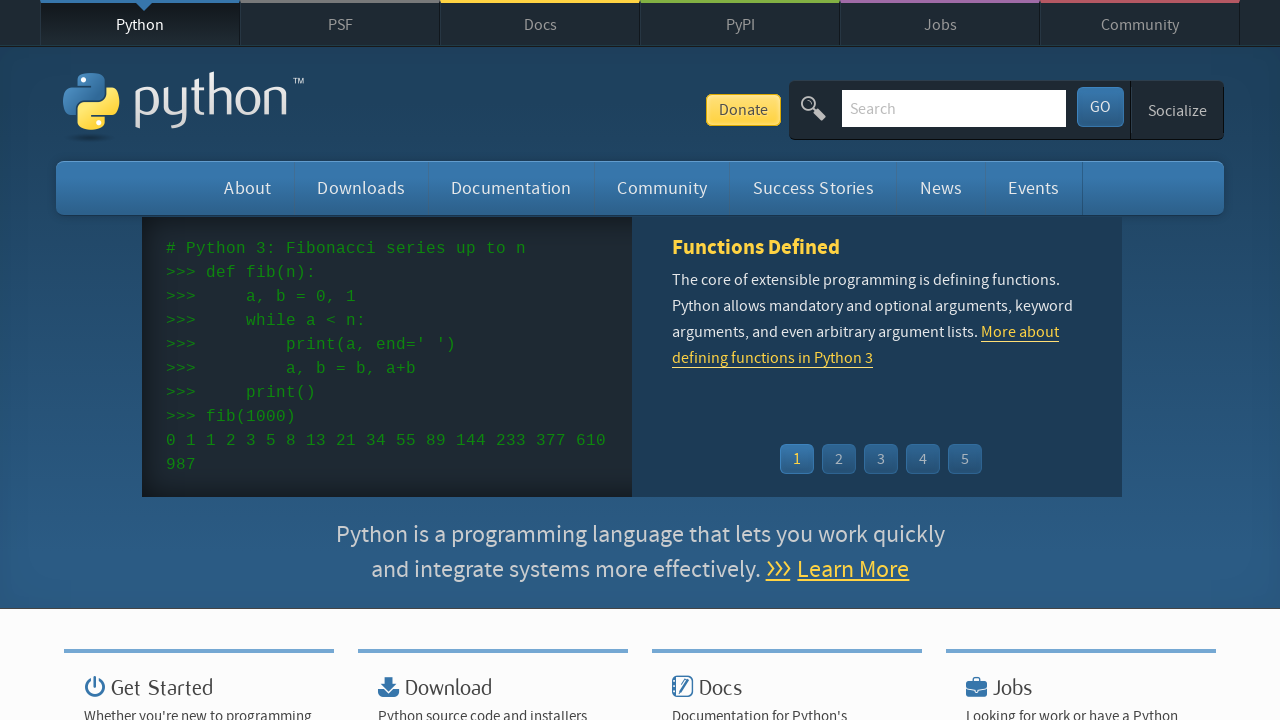

Located search input field by name attribute 'q'
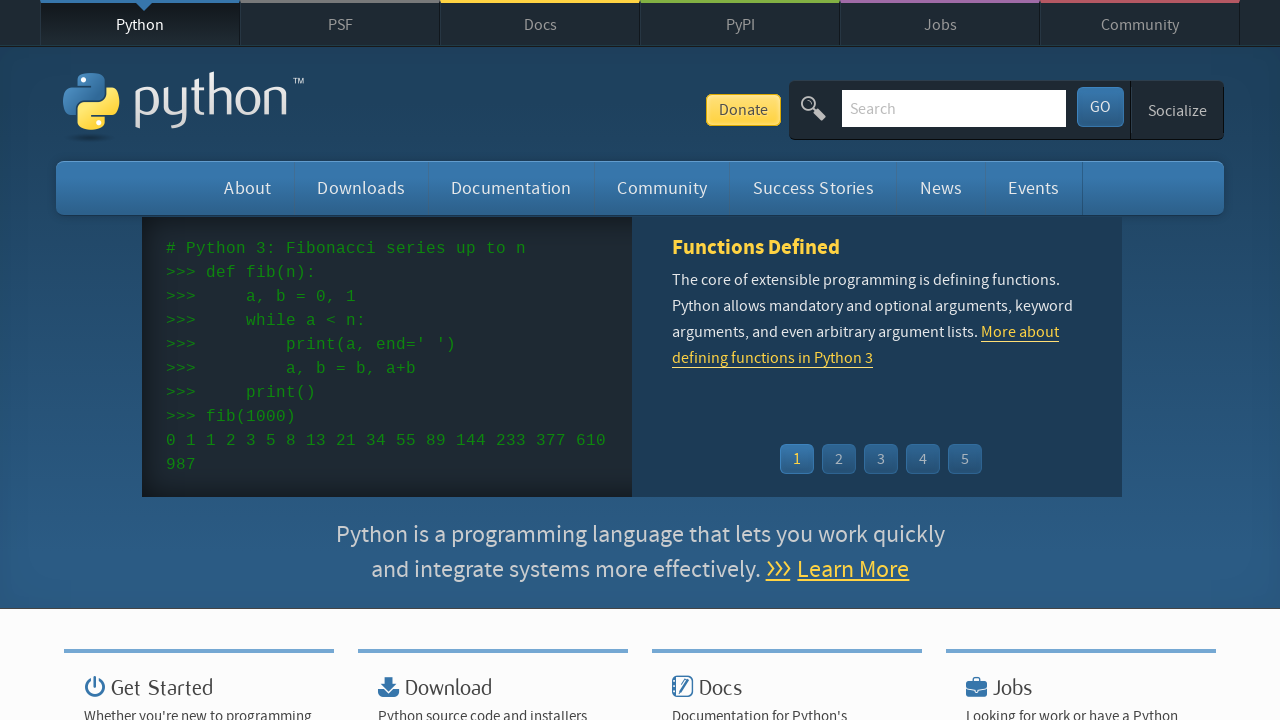

Cleared the search field on input[name='q']
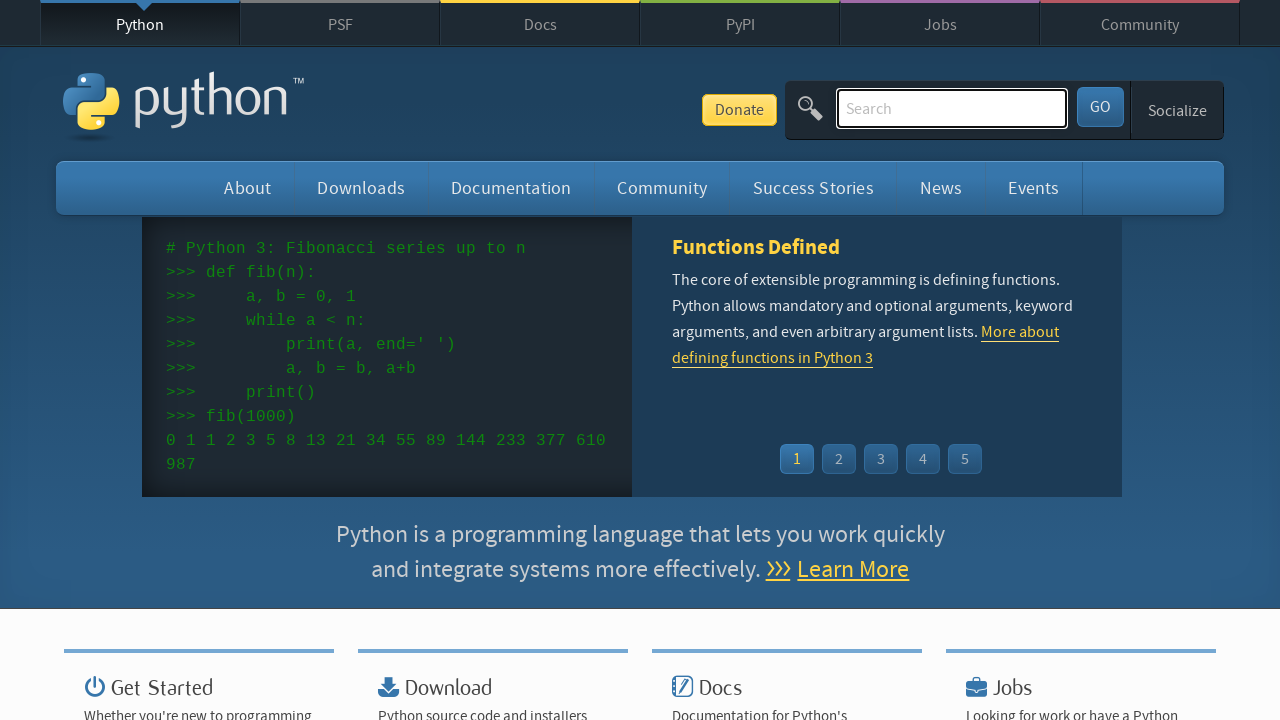

Filled search field with 'pycon' on input[name='q']
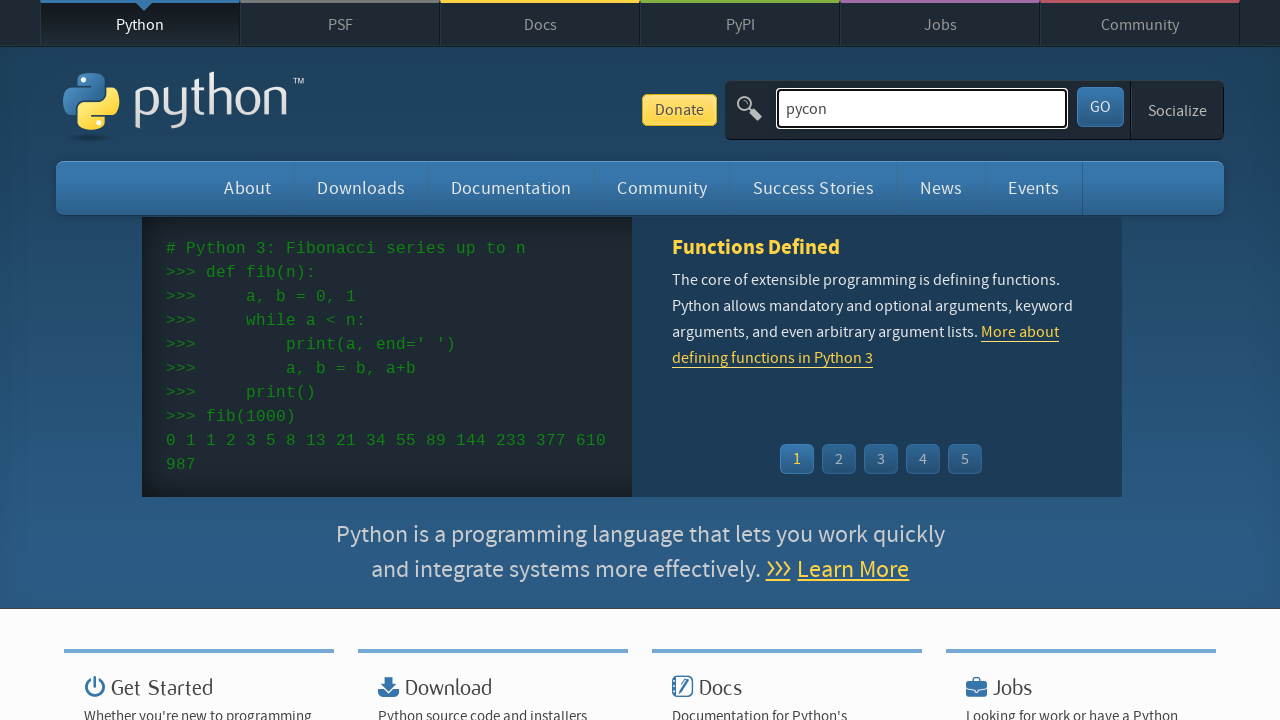

Pressed Enter to submit the search on input[name='q']
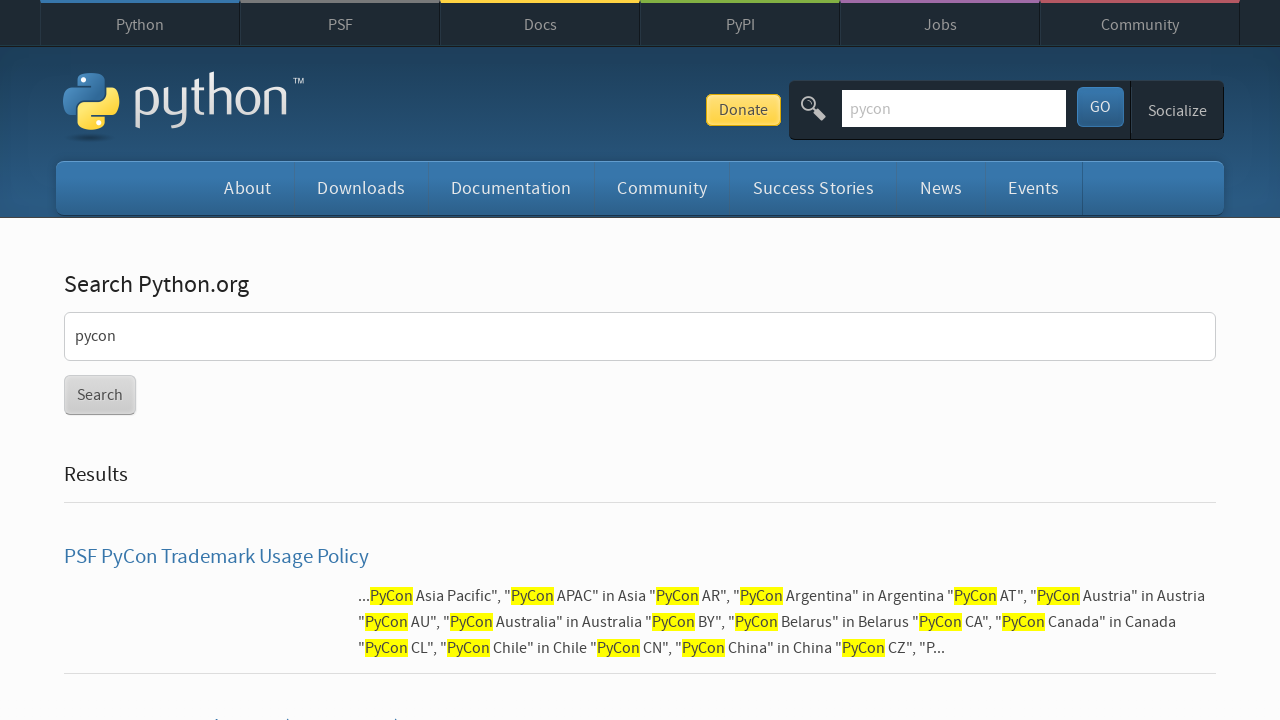

Page load completed and network is idle
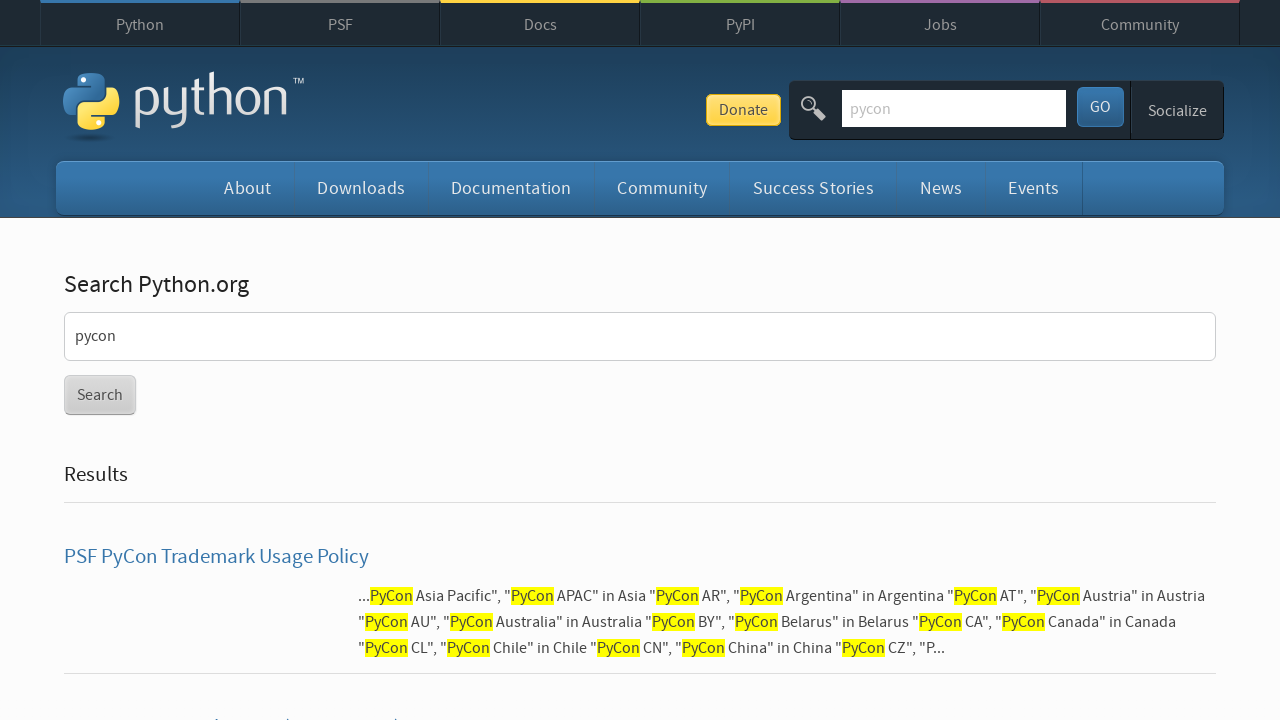

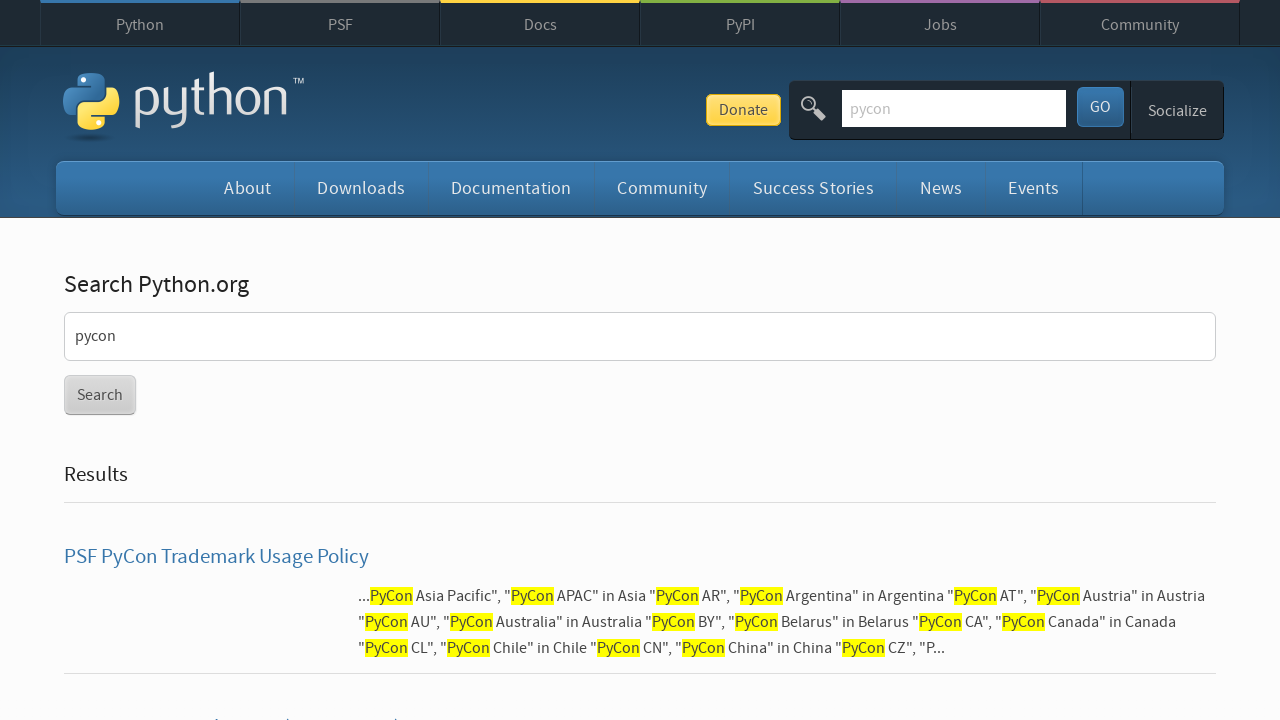